Tests drag and drop functionality by dragging an element from source to target using clickAndHold, moveToElement, and release actions

Starting URL: https://jqueryui.com/droppable/

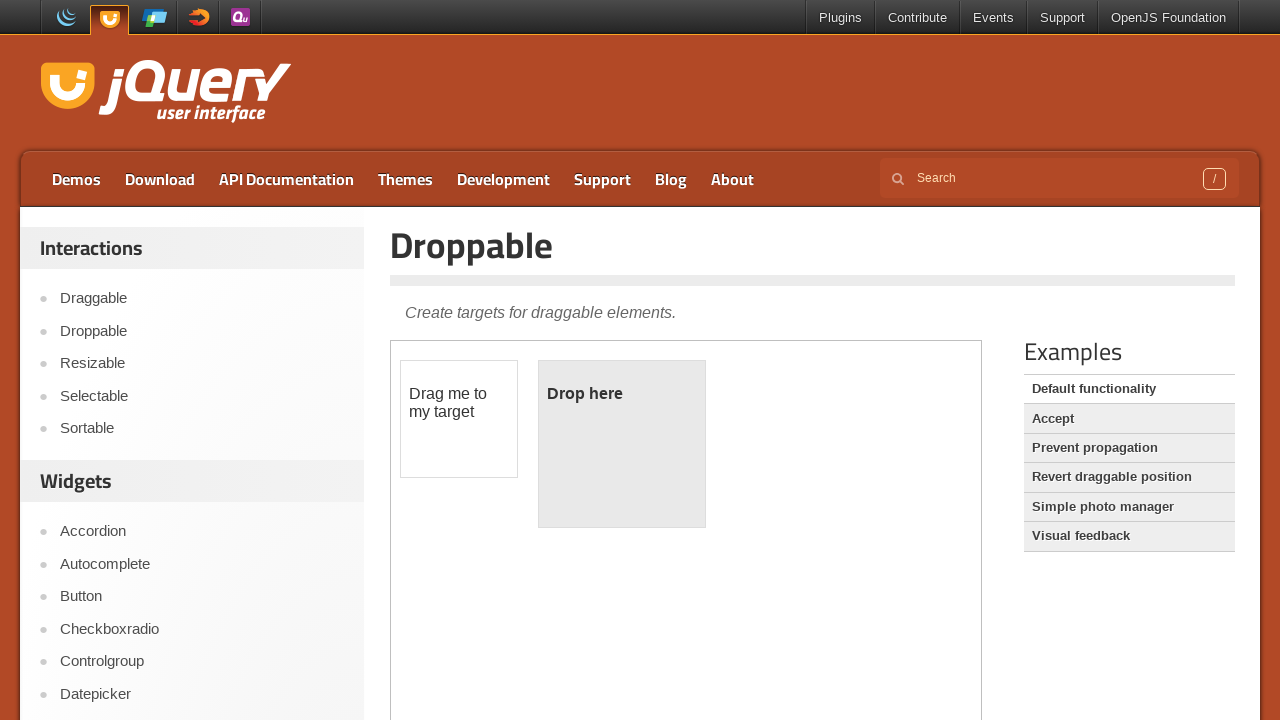

Waited for draggable element to load in iframe
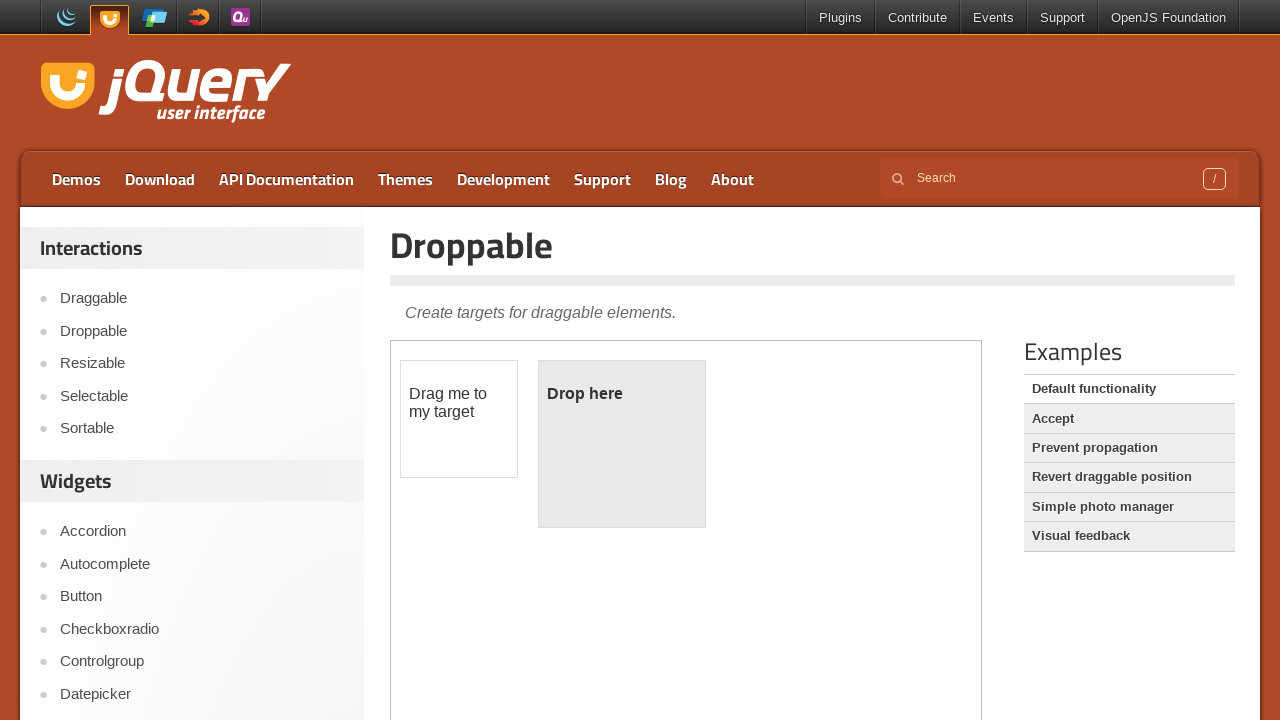

Selected the second frame containing demo content
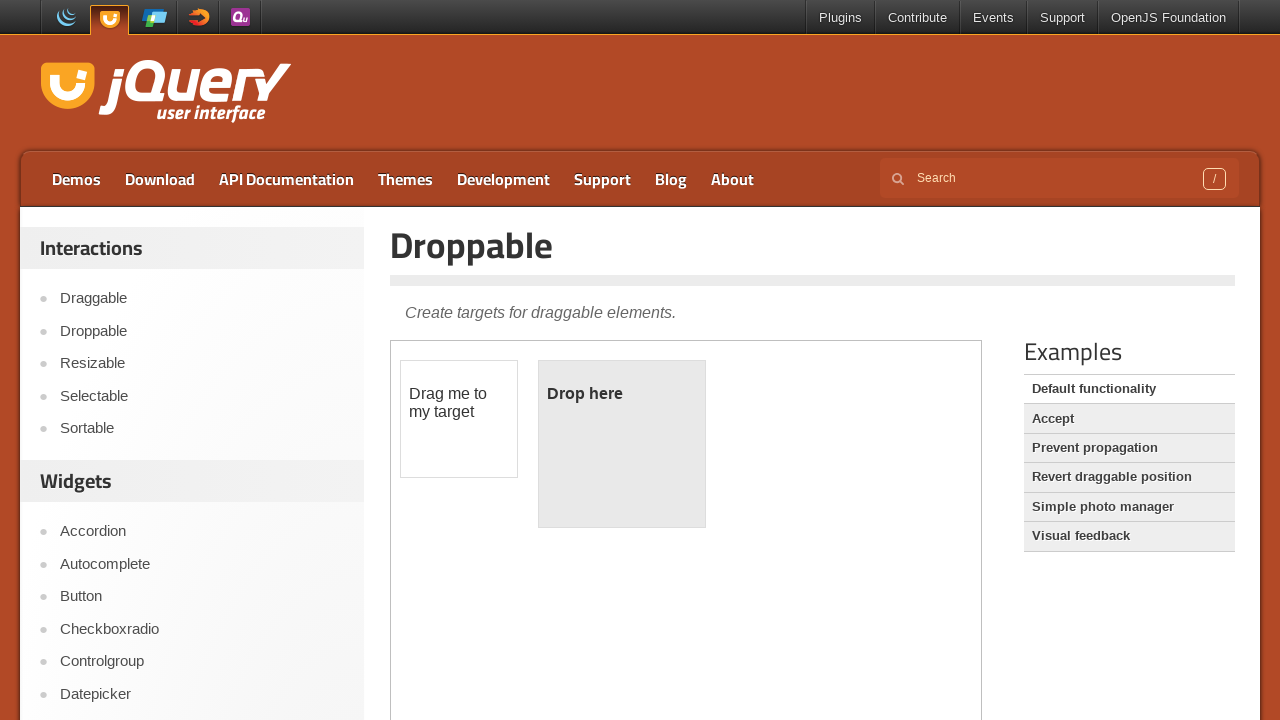

Located the draggable source element
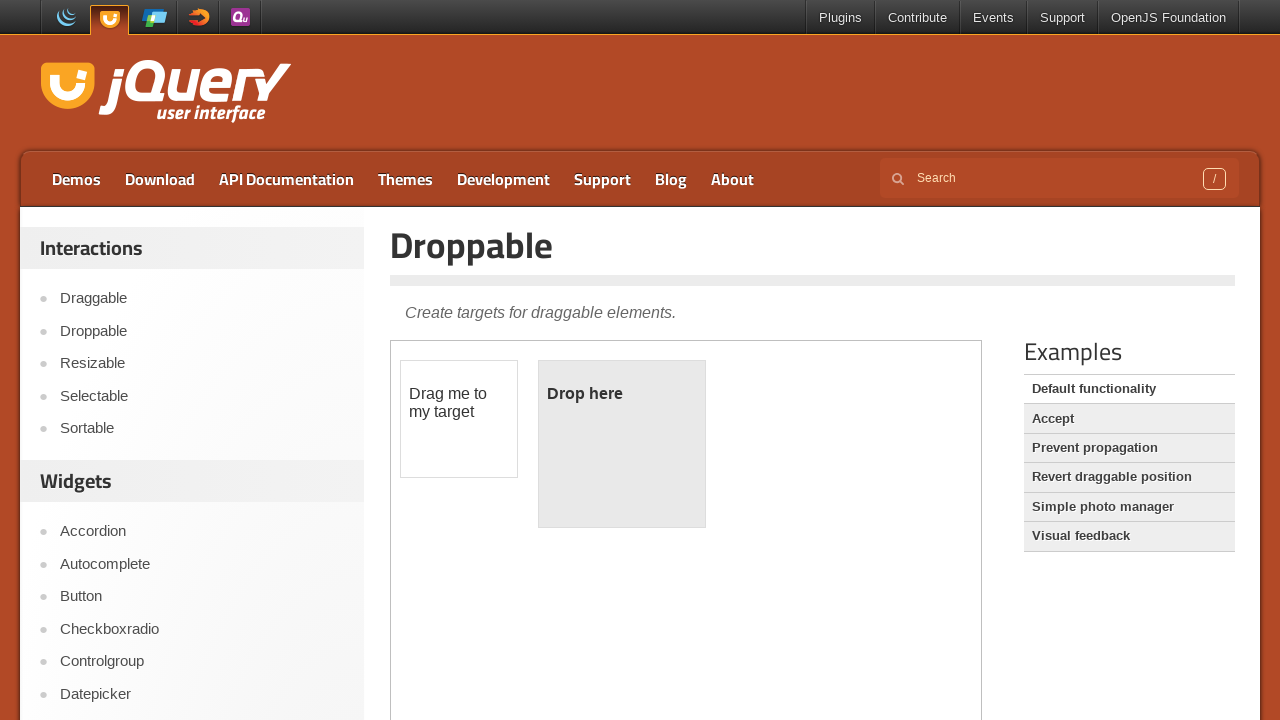

Located the droppable target element
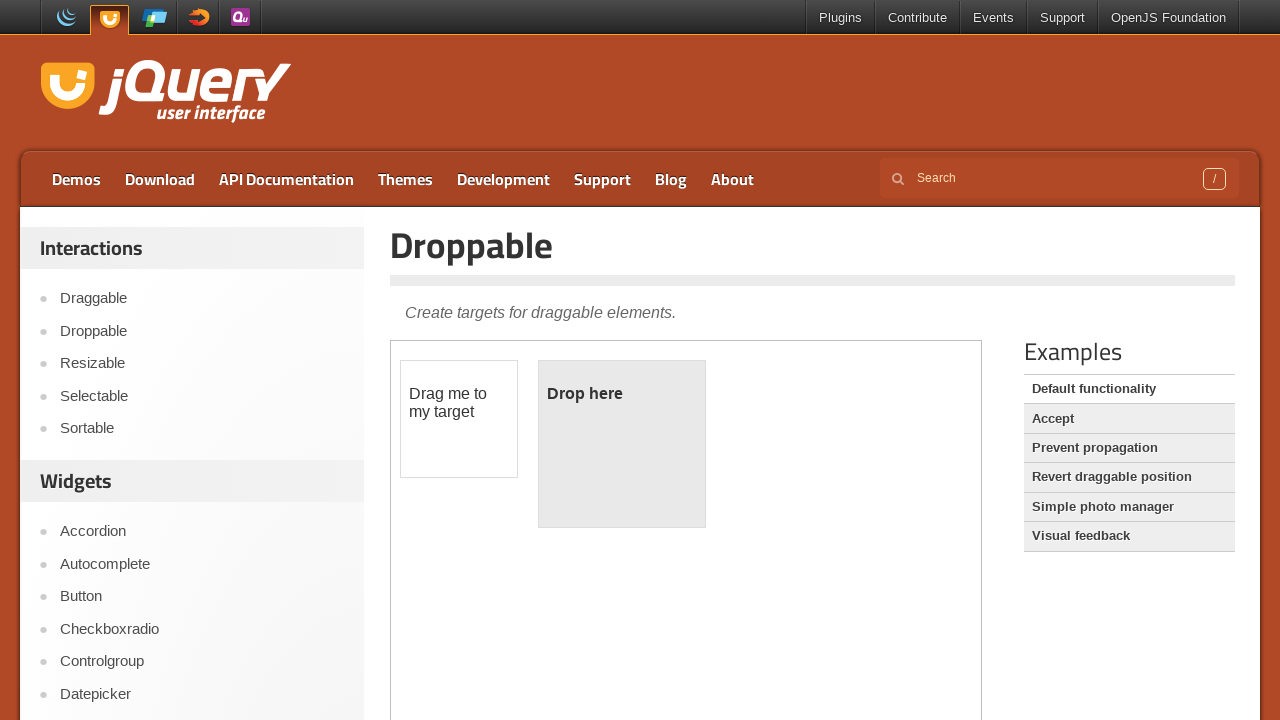

Dragged element from source to target successfully at (622, 444)
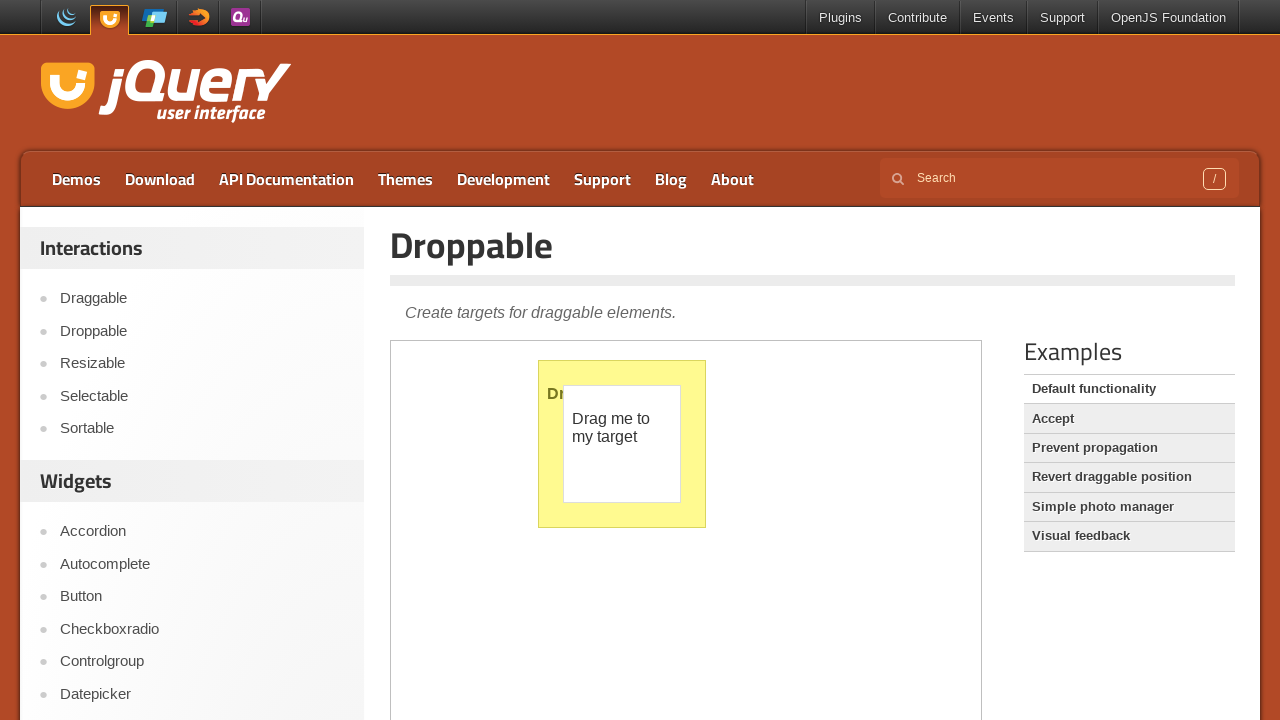

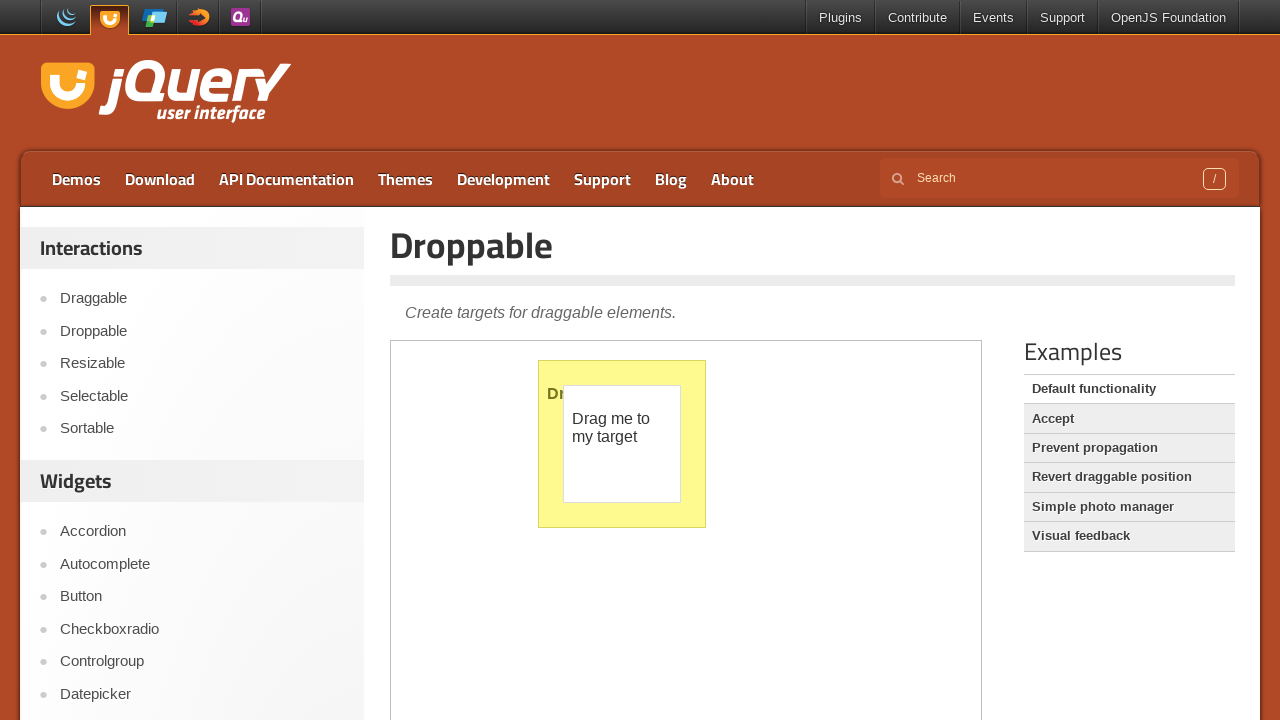